Tests dynamic loading with a 30-second wait timeout, clicking start button and waiting for "Hello World!" text to appear

Starting URL: https://automationfc.github.io/dynamic-loading/

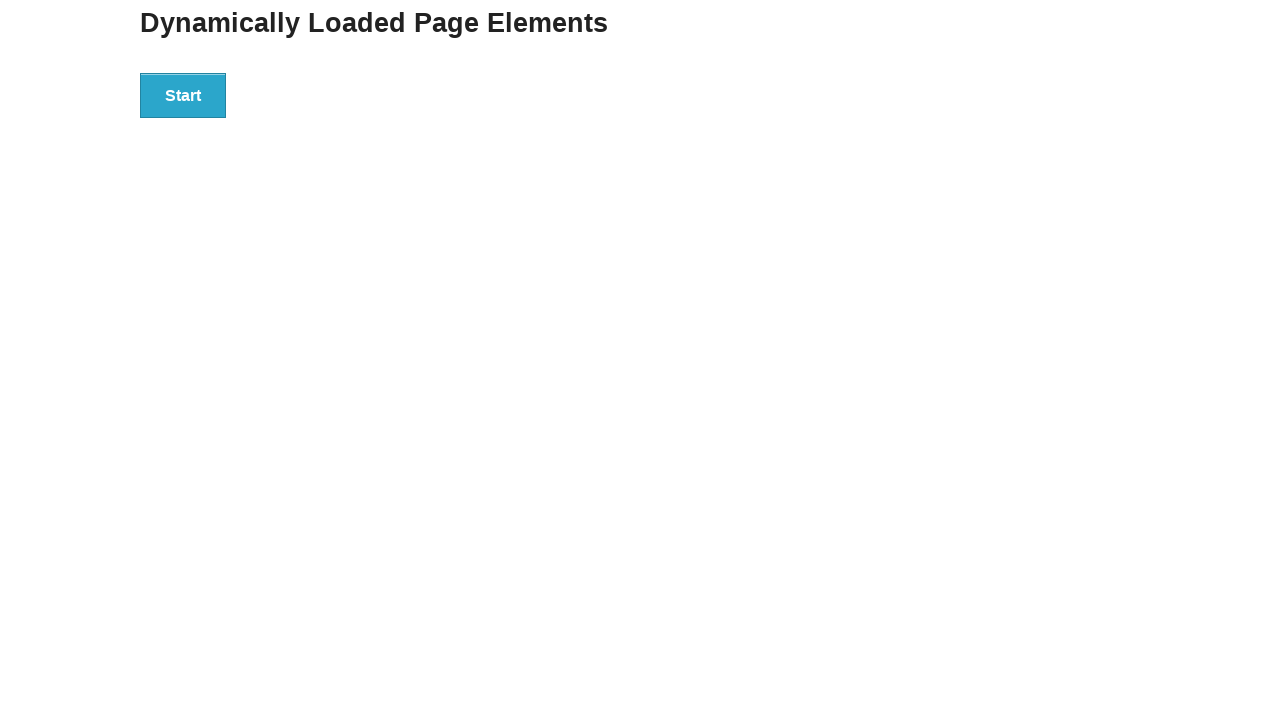

Clicked start button to trigger dynamic loading at (183, 95) on div#start button
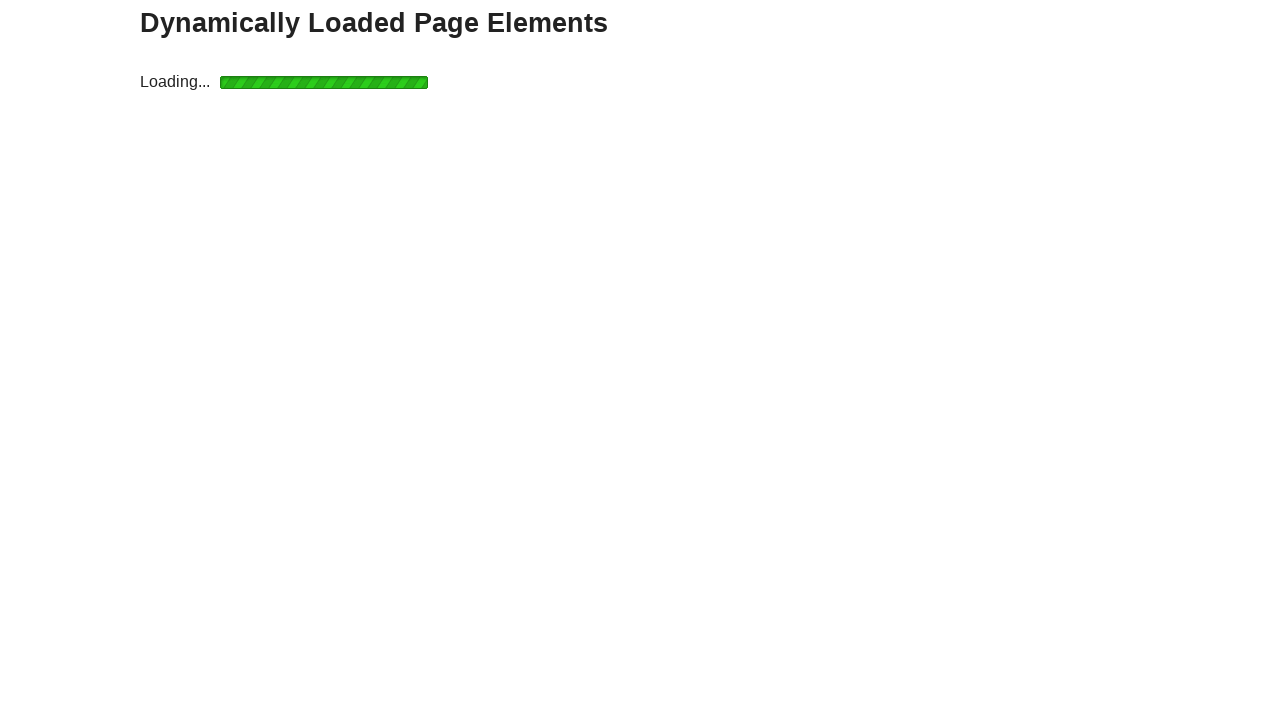

Waited for 'Hello World!' text to appear (30 second timeout)
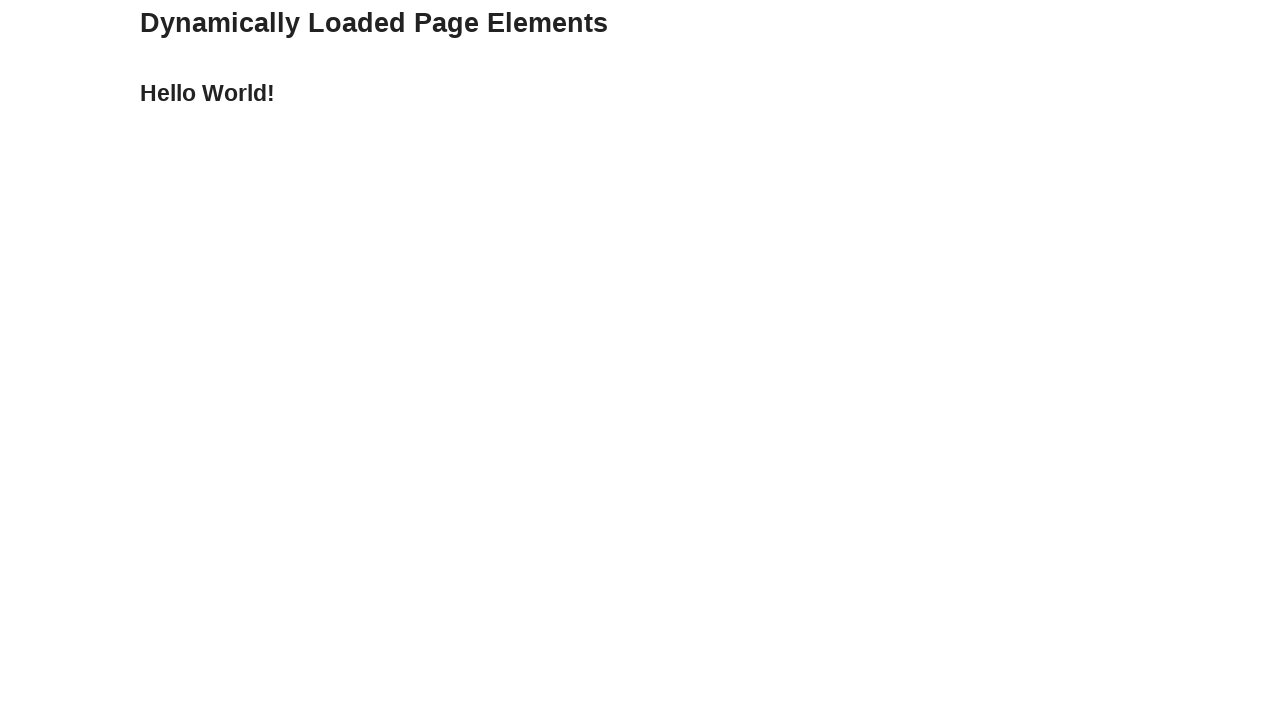

Verified 'Hello World!' text is displayed correctly
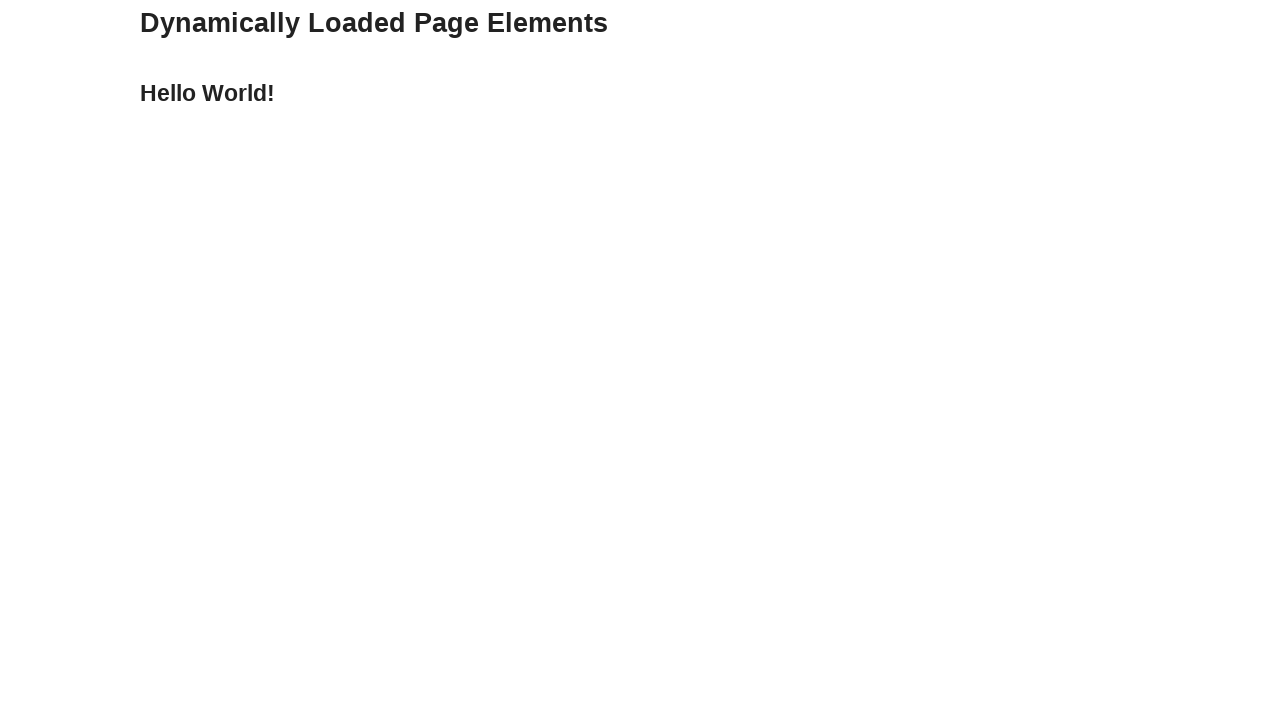

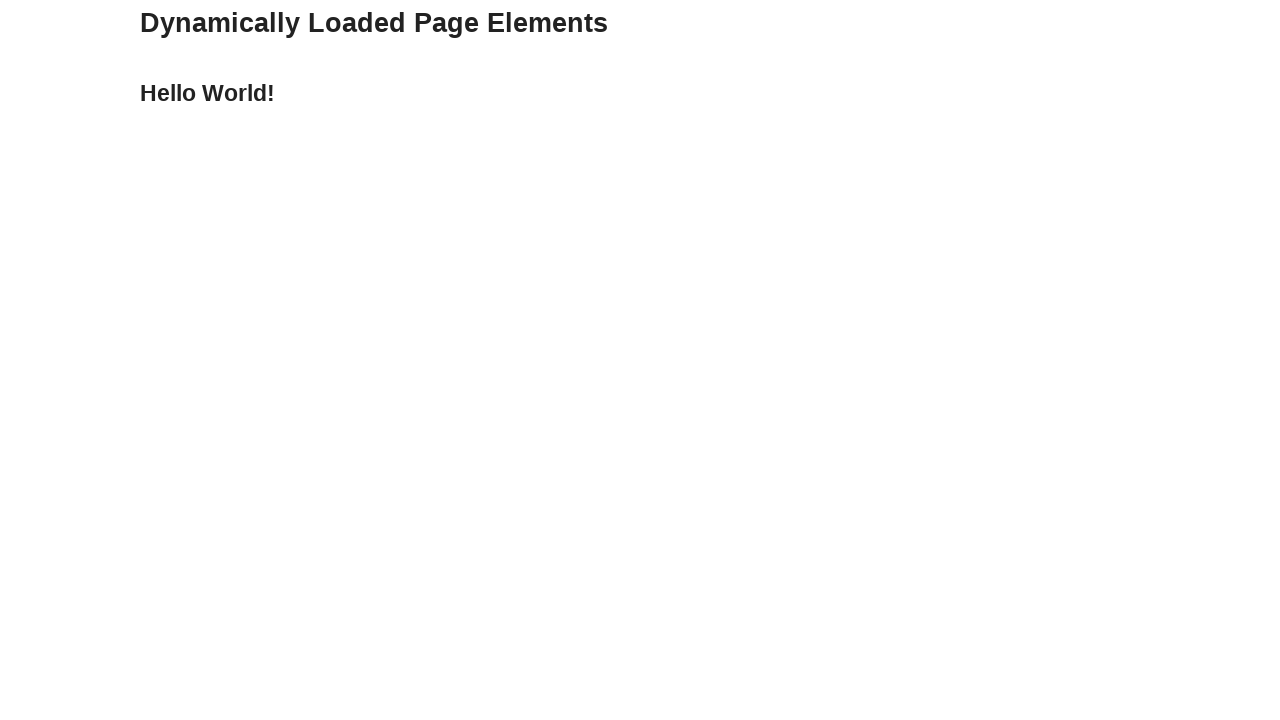